Tests filling out a sign-up form on a Selenium training site that uses dynamic attributes, practicing XPath locators to find elements with changing class names and attributes.

Starting URL: https://v1.training-support.net/selenium/dynamic-attributes

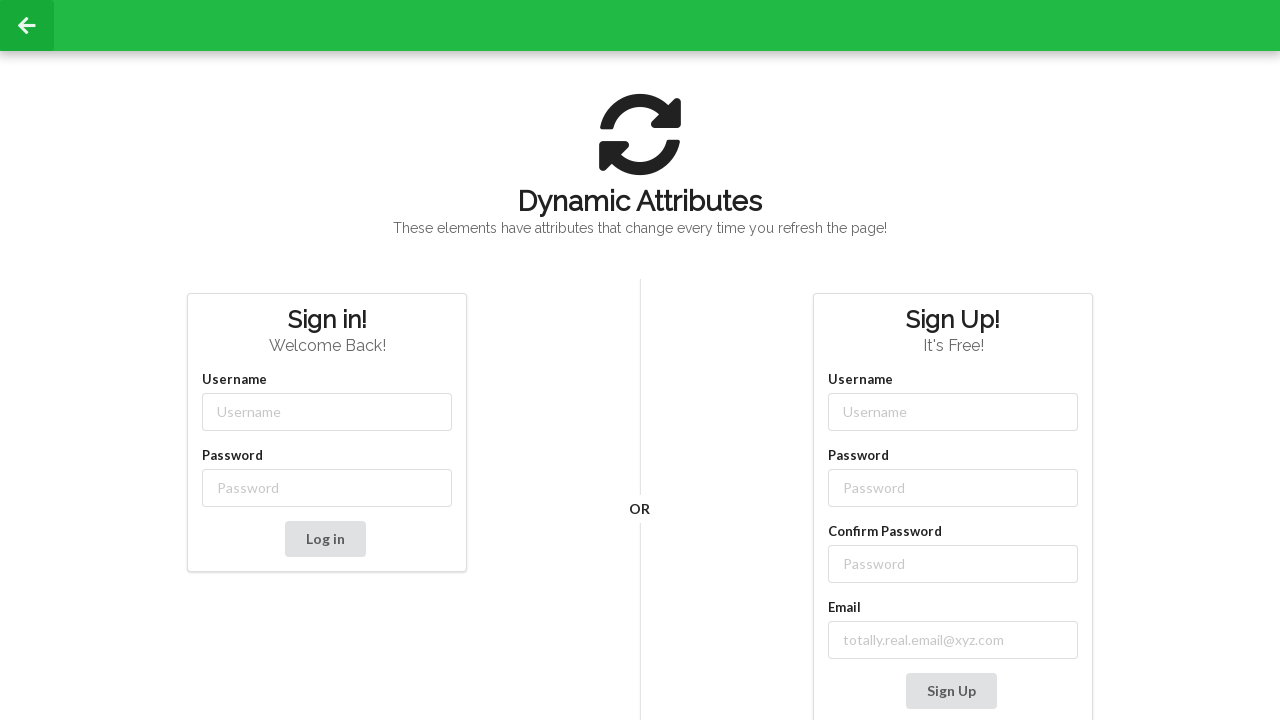

Filled username field with 'NewUser' using partial class match XPath on input[class*='-username']
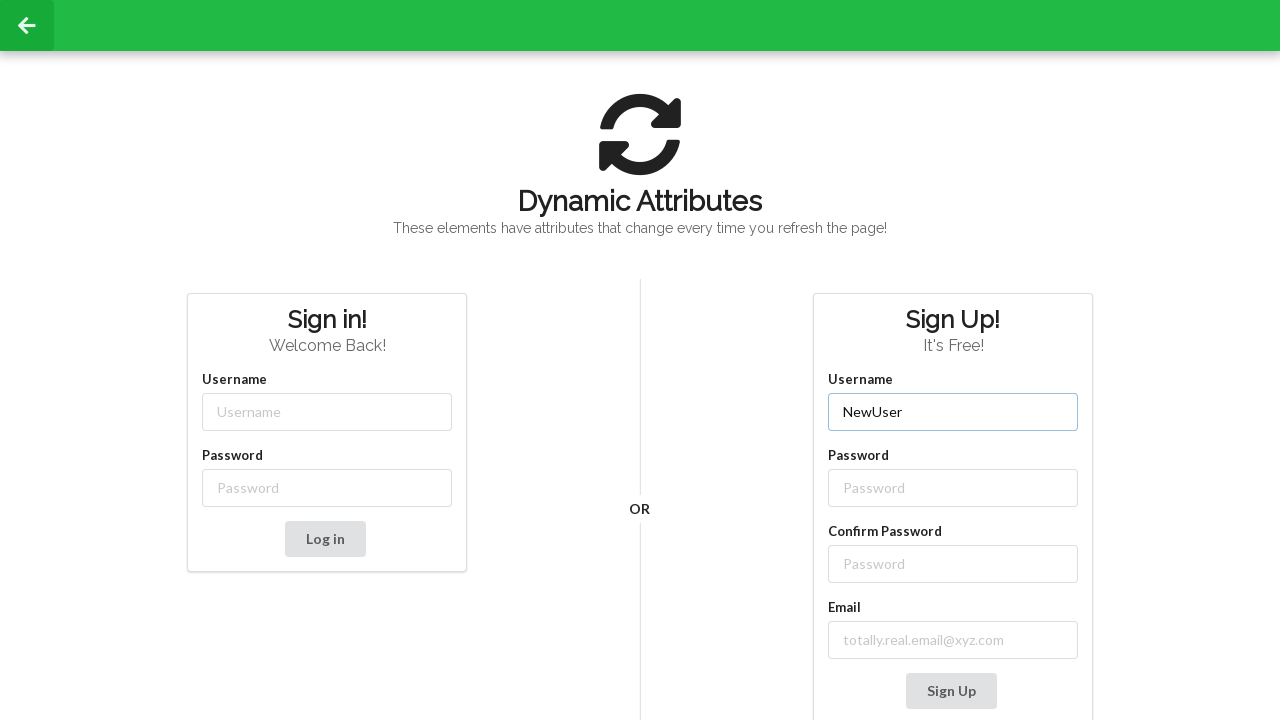

Filled password field with 'SecurePass123' using partial class match XPath on input[class*='-password']
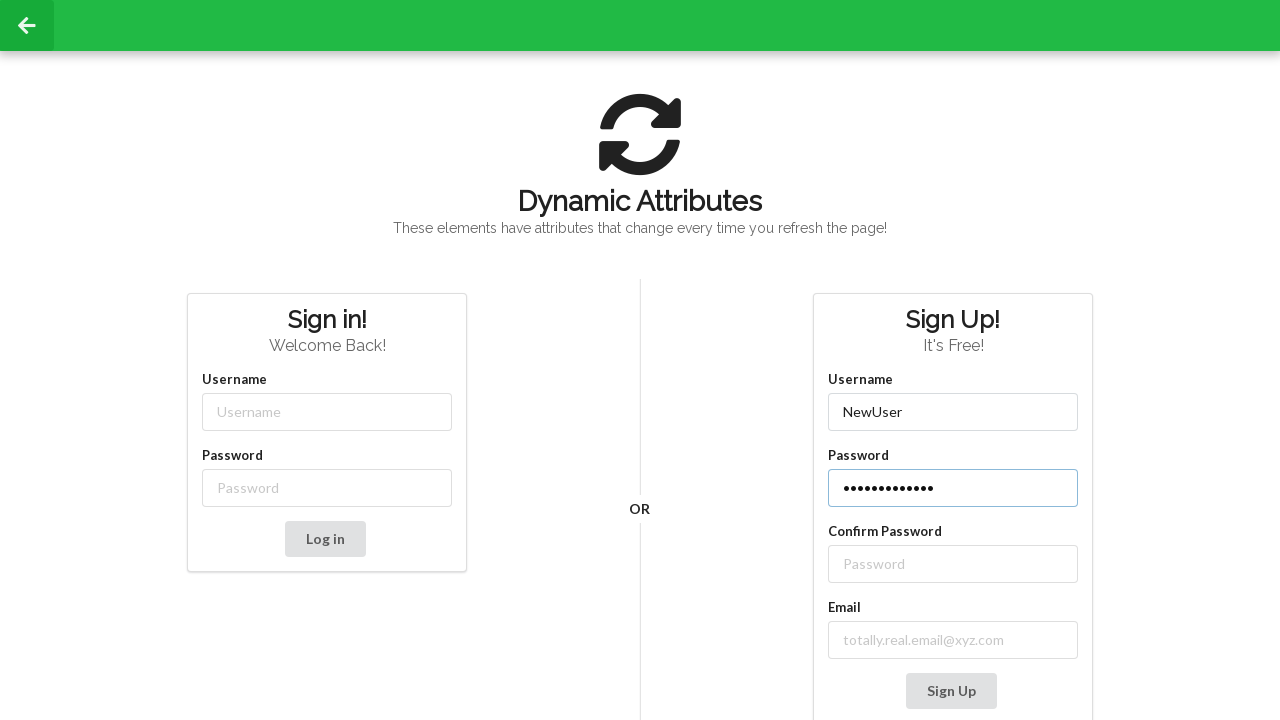

Filled confirm password field with 'SecurePass123' using sibling XPath locator on //label[text()='Confirm Password']/following-sibling::input
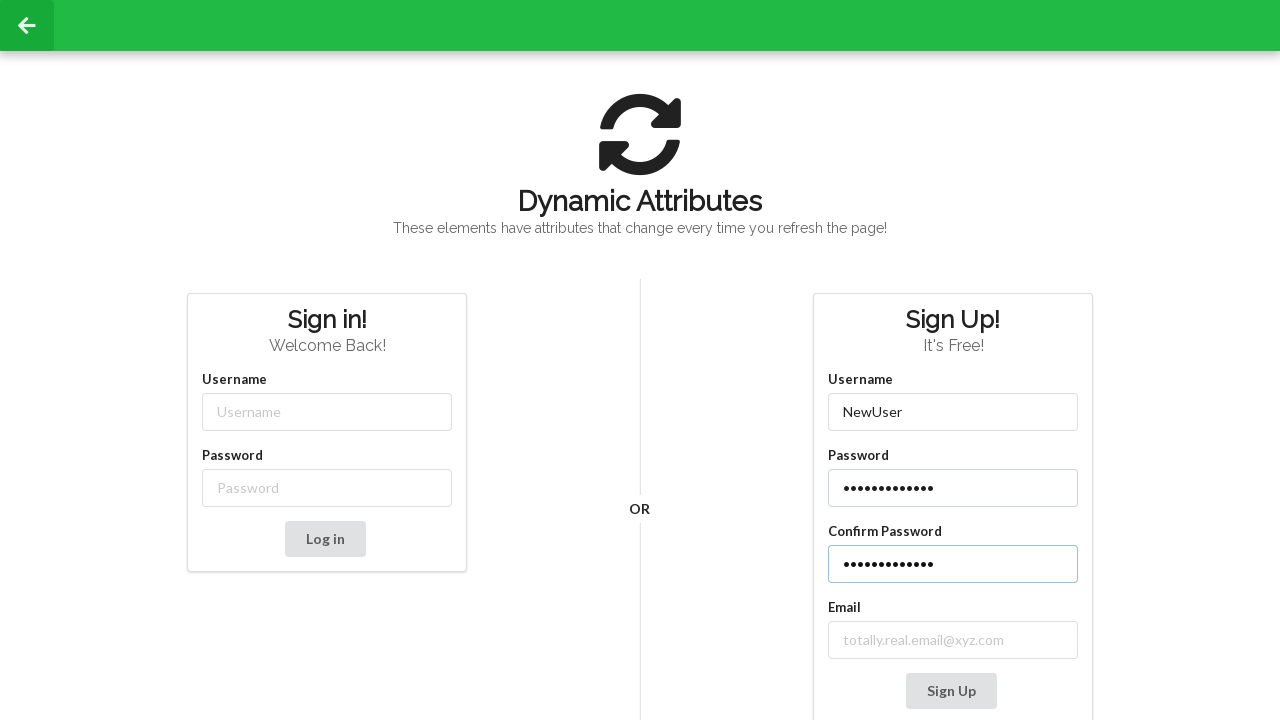

Filled email field with 'testuser_demo@example.com' using contains XPath locator on //label[contains(text(), 'mail')]/following-sibling::input
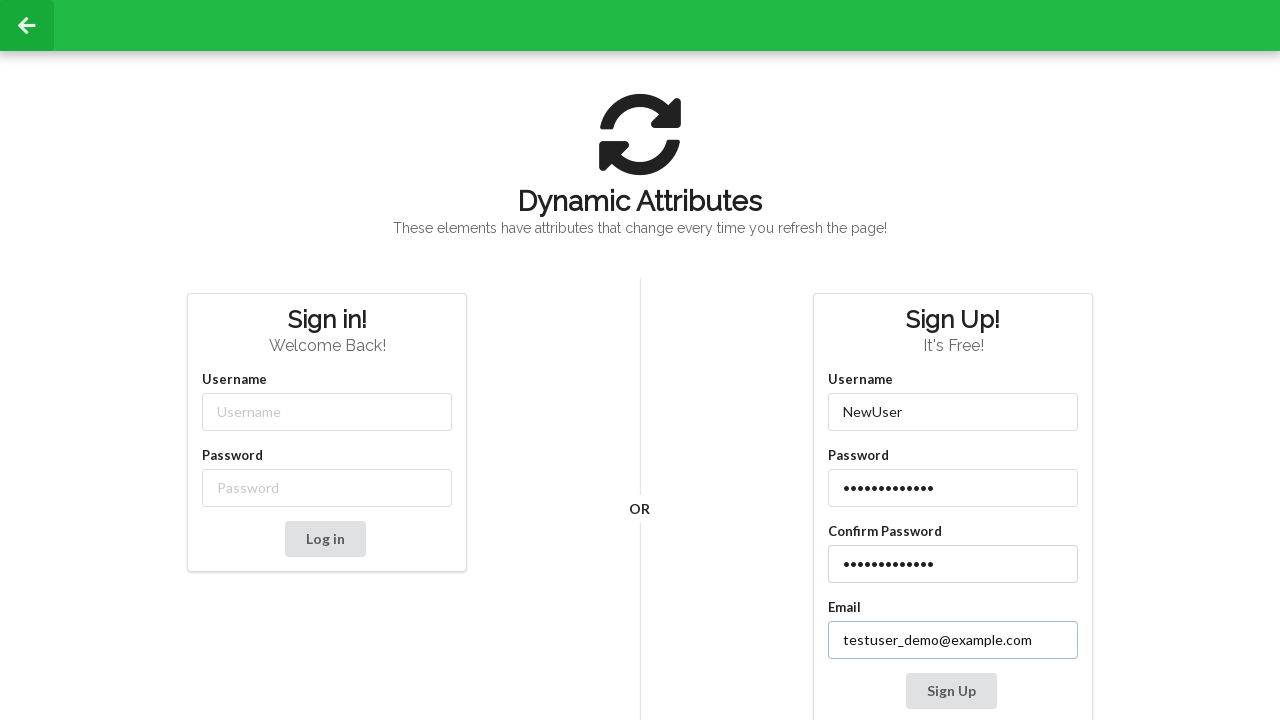

Clicked Sign Up button to submit the form at (951, 691) on xpath=//button[contains(text(), 'Sign Up')]
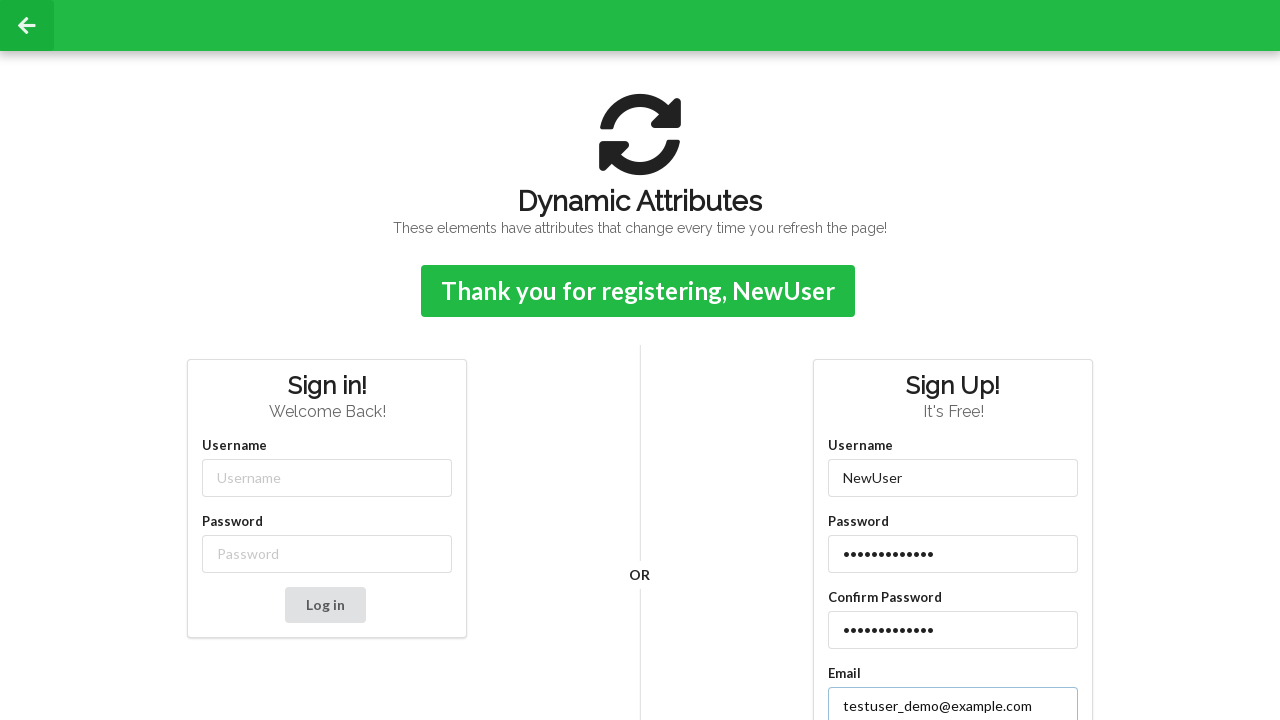

Confirmation message appeared after successful form submission
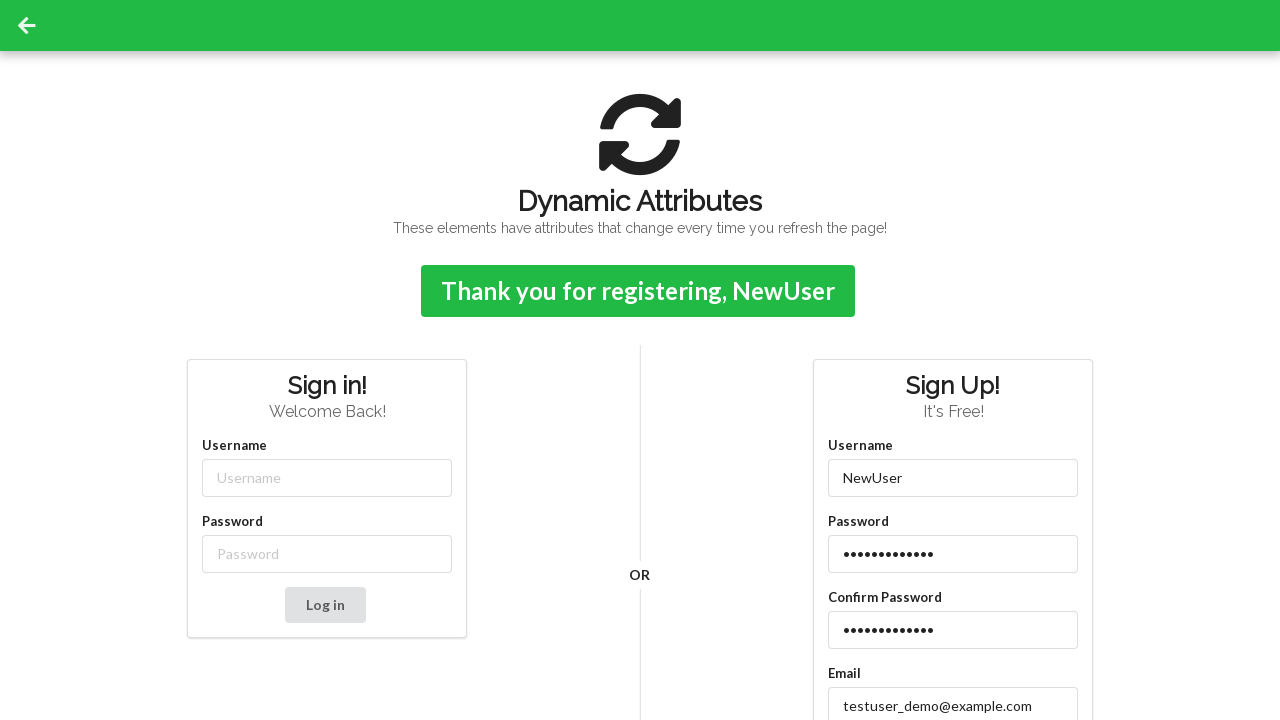

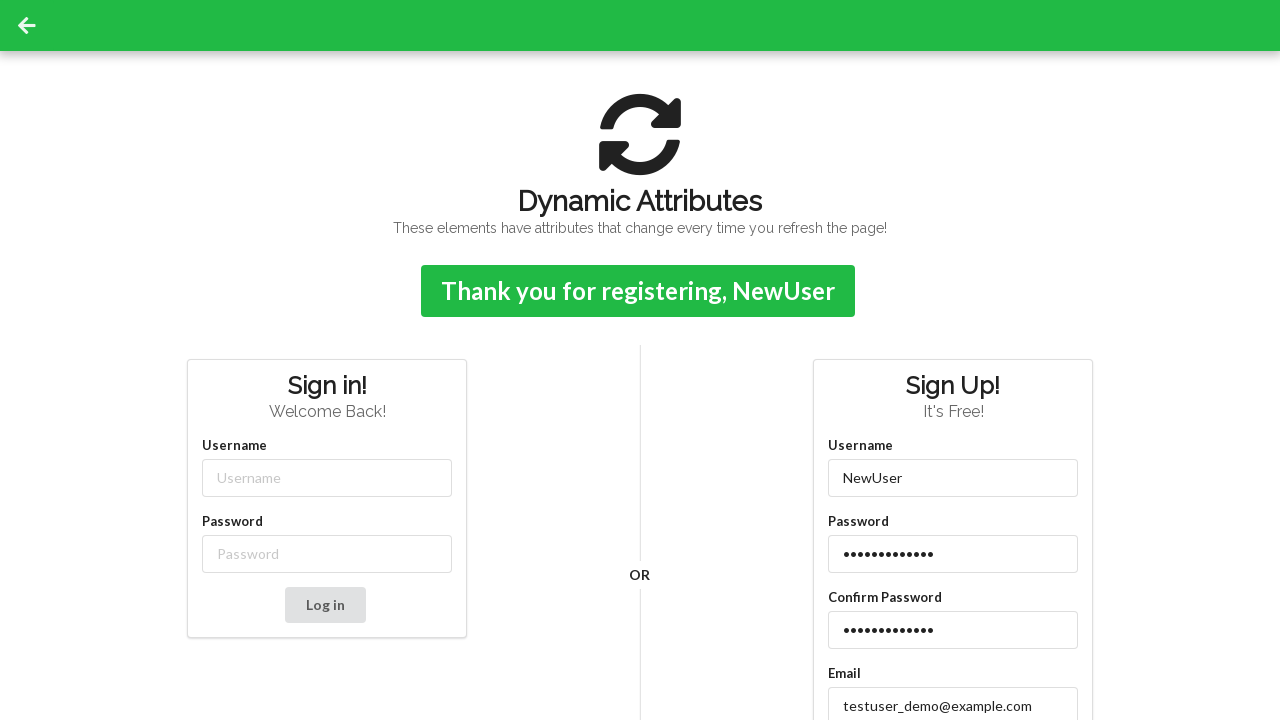